Tests window handling by opening a new window, validating content in the child window, then returning to parent window for validation

Starting URL: https://the-internet.herokuapp.com/windows

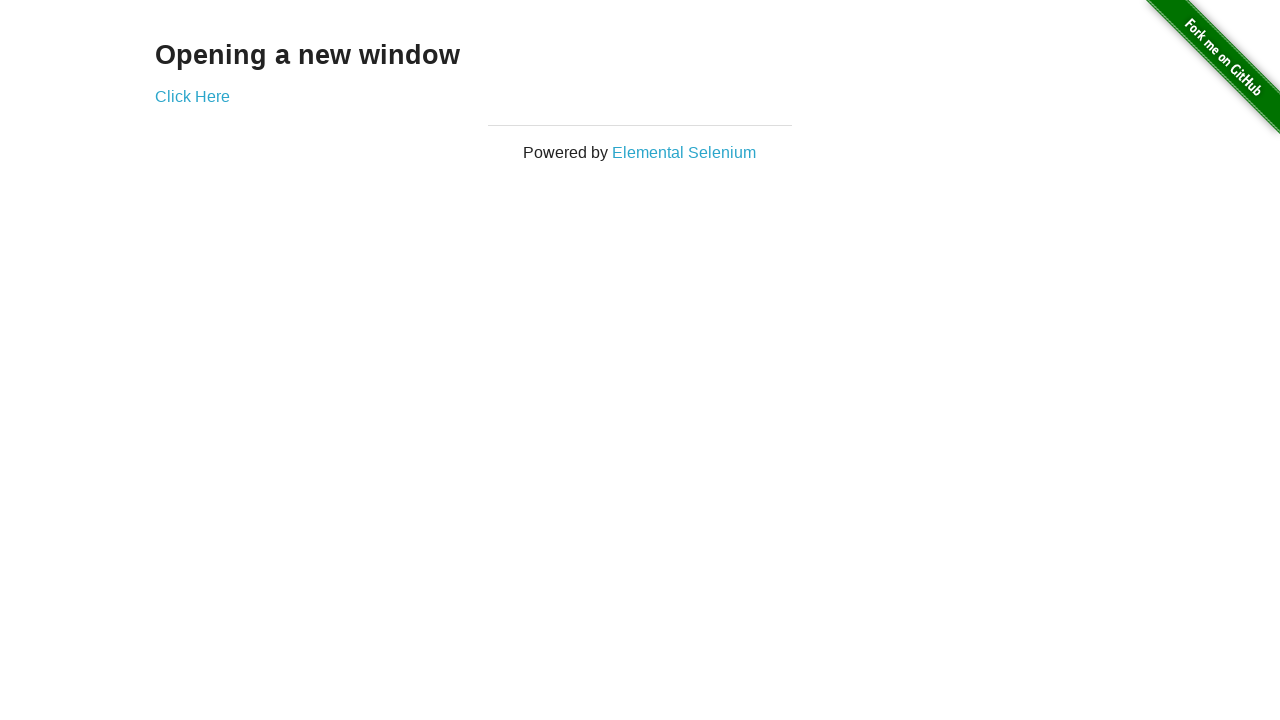

Navigated to the-internet.herokuapp.com/windows
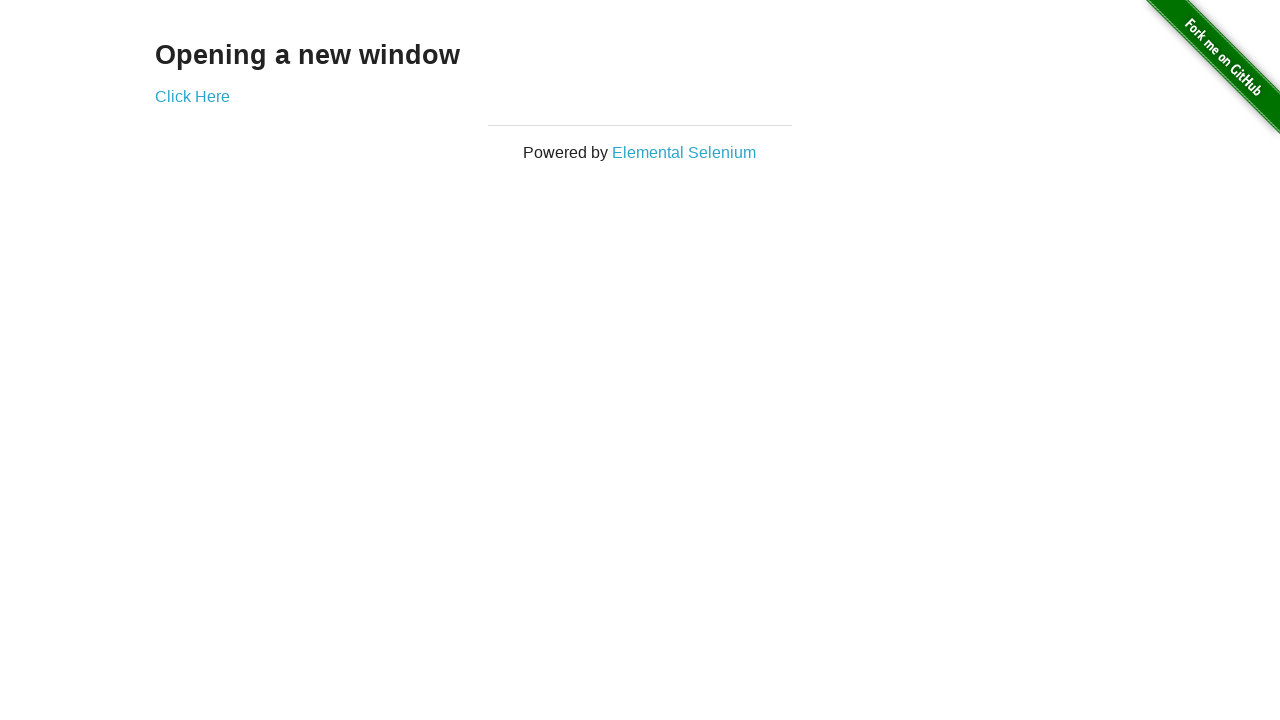

Clicked link to open new window at (192, 96) on #content a
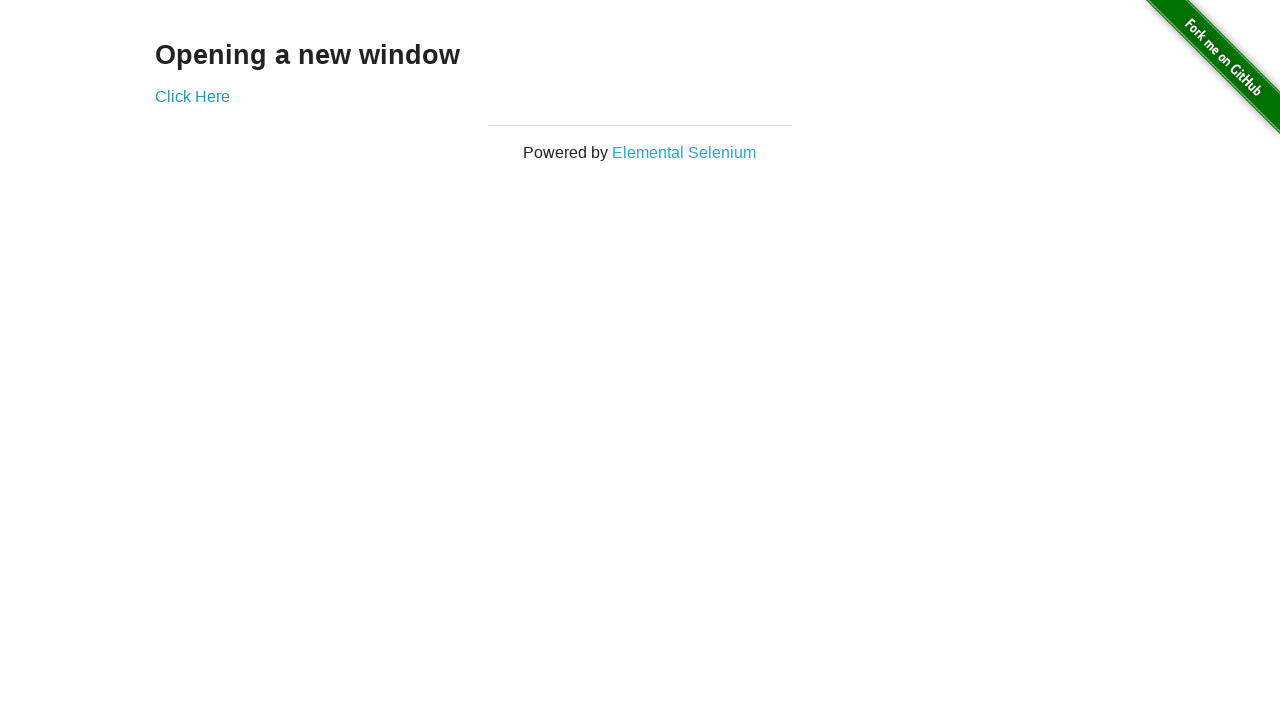

New window opened and captured
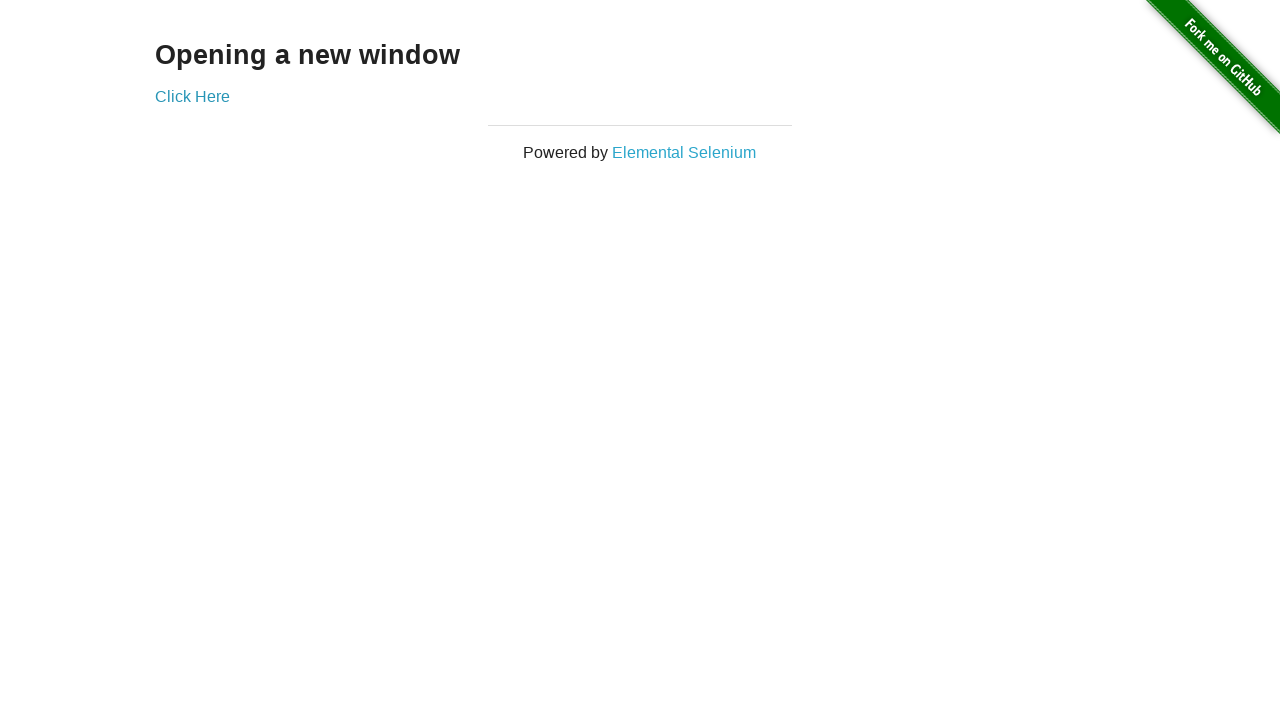

Validated child window contains 'New Window' heading
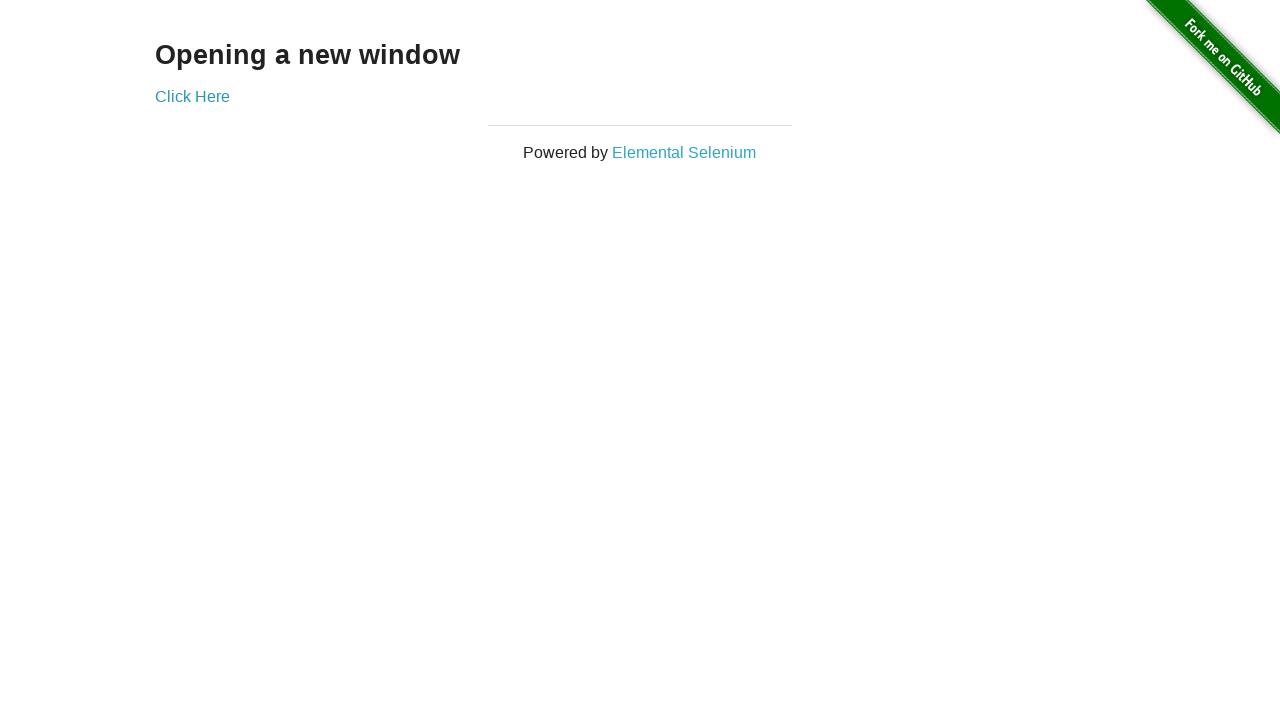

Closed child window
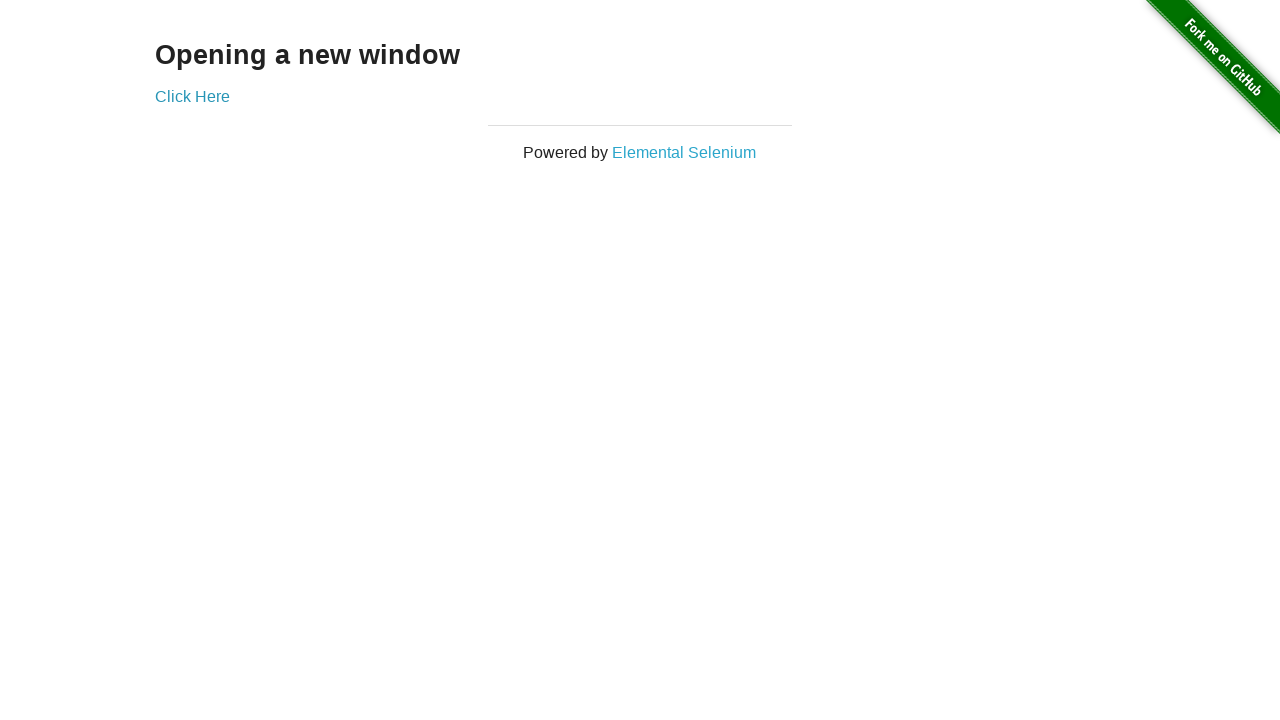

Validated parent window contains 'Opening a new window' heading
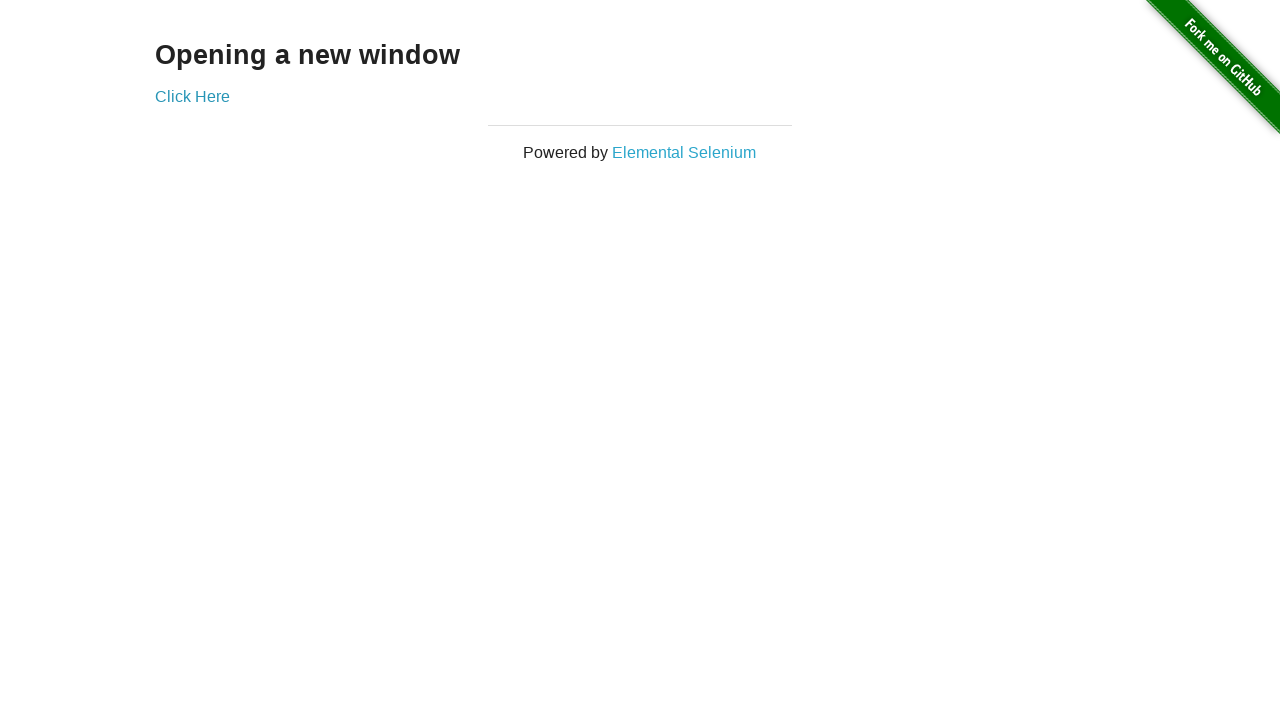

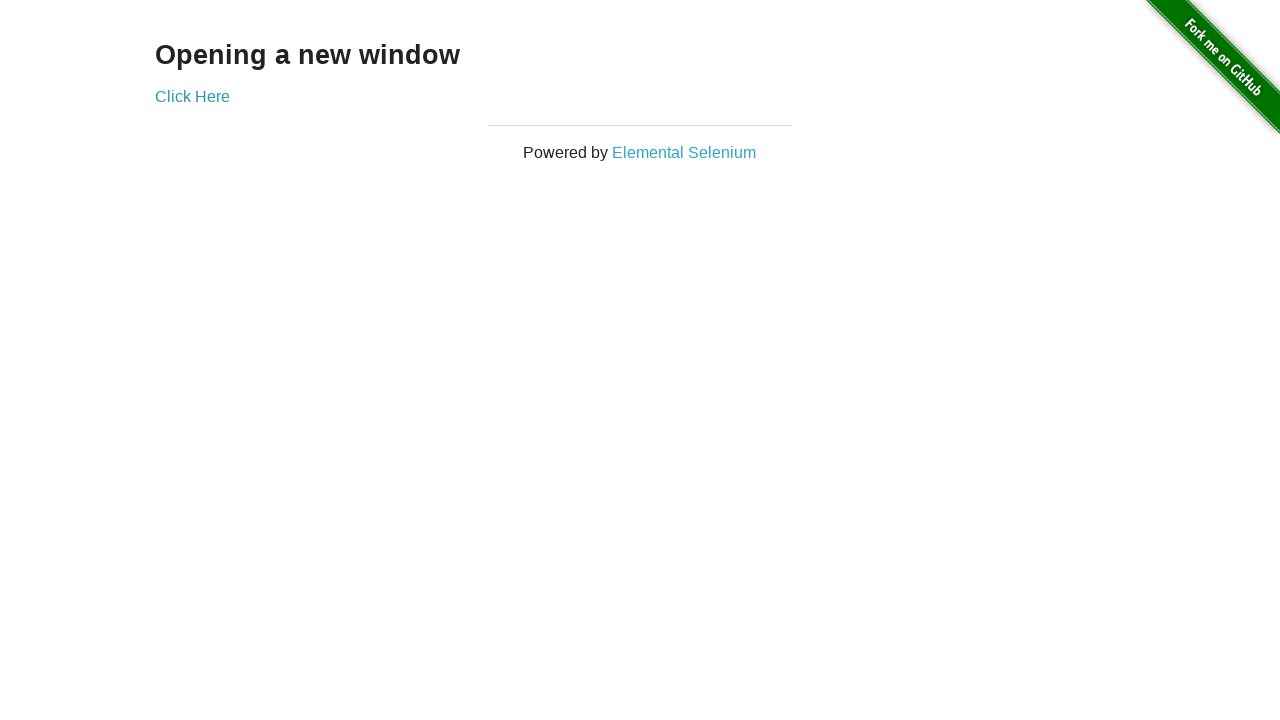